Tests dropdown selection by selecting options using value, label, and index methods

Starting URL: https://www.tutorialspoint.com/selenium/practice/select-menu.php

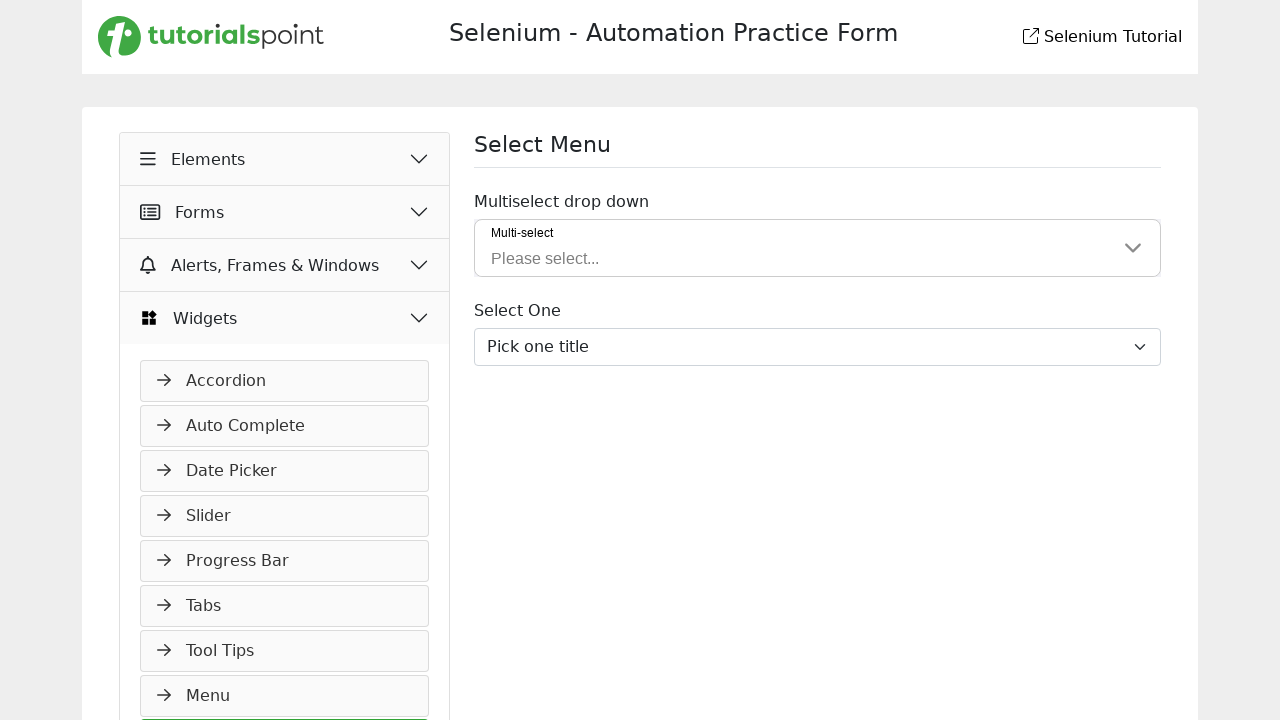

Selected dropdown option by value '1' on xpath=//select[@class='form-select']
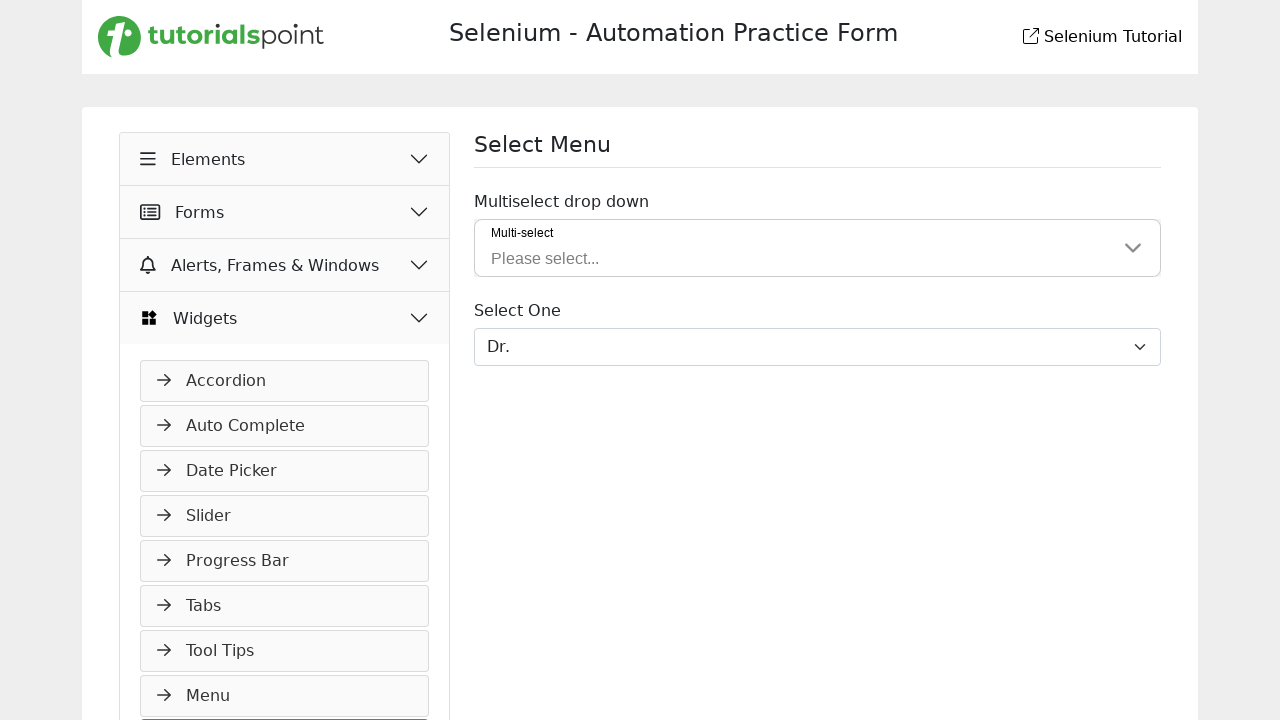

Selected dropdown option by label 'Proof.' on xpath=//select[@class='form-select']
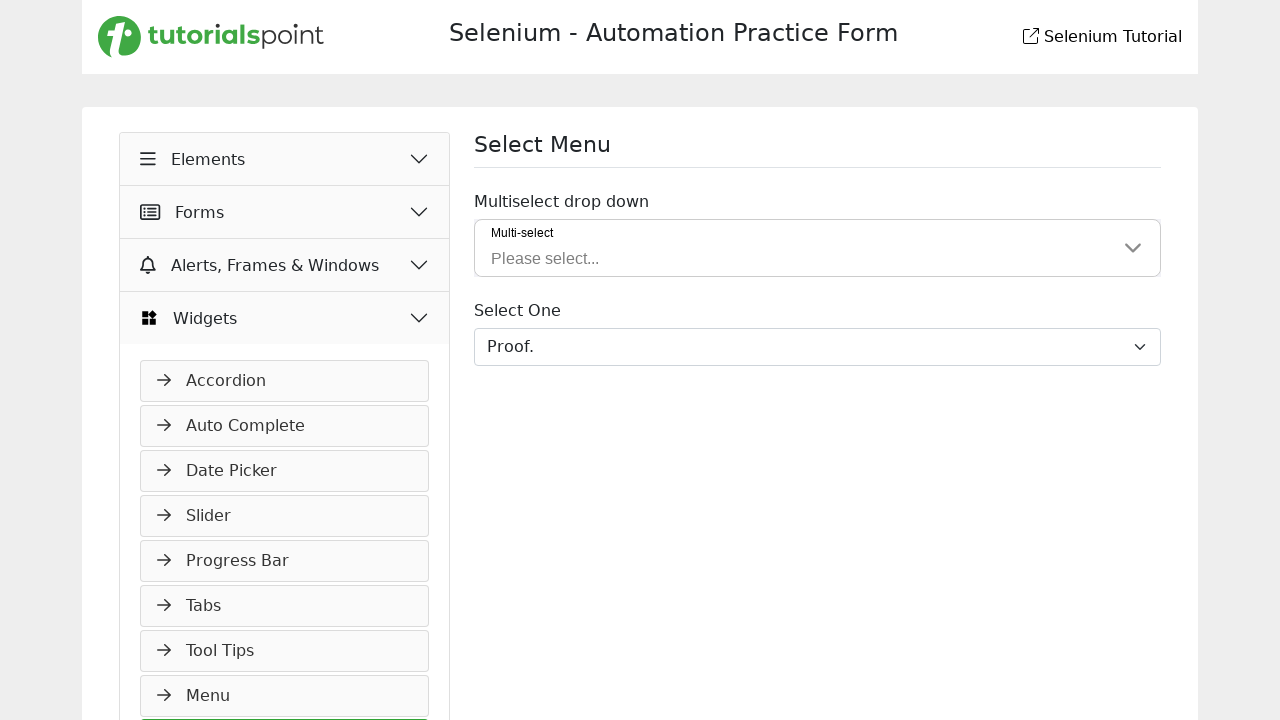

Selected dropdown option by index 2 on xpath=//select[@class='form-select']
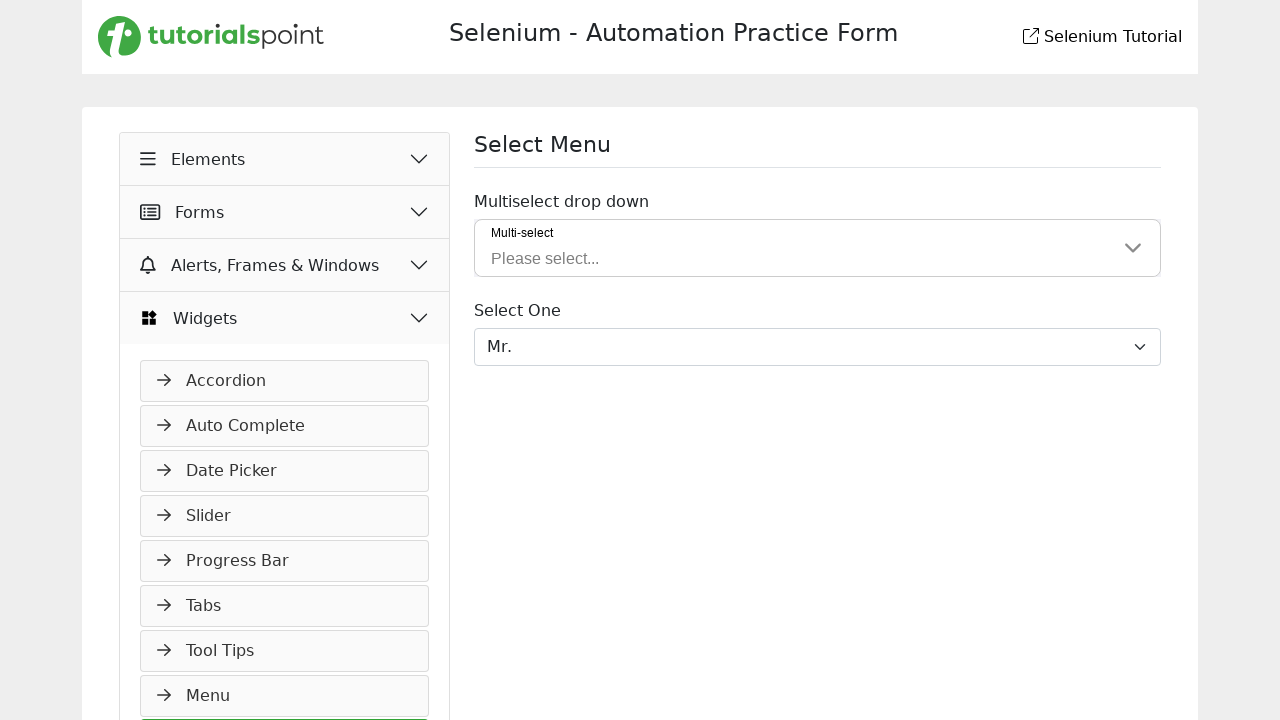

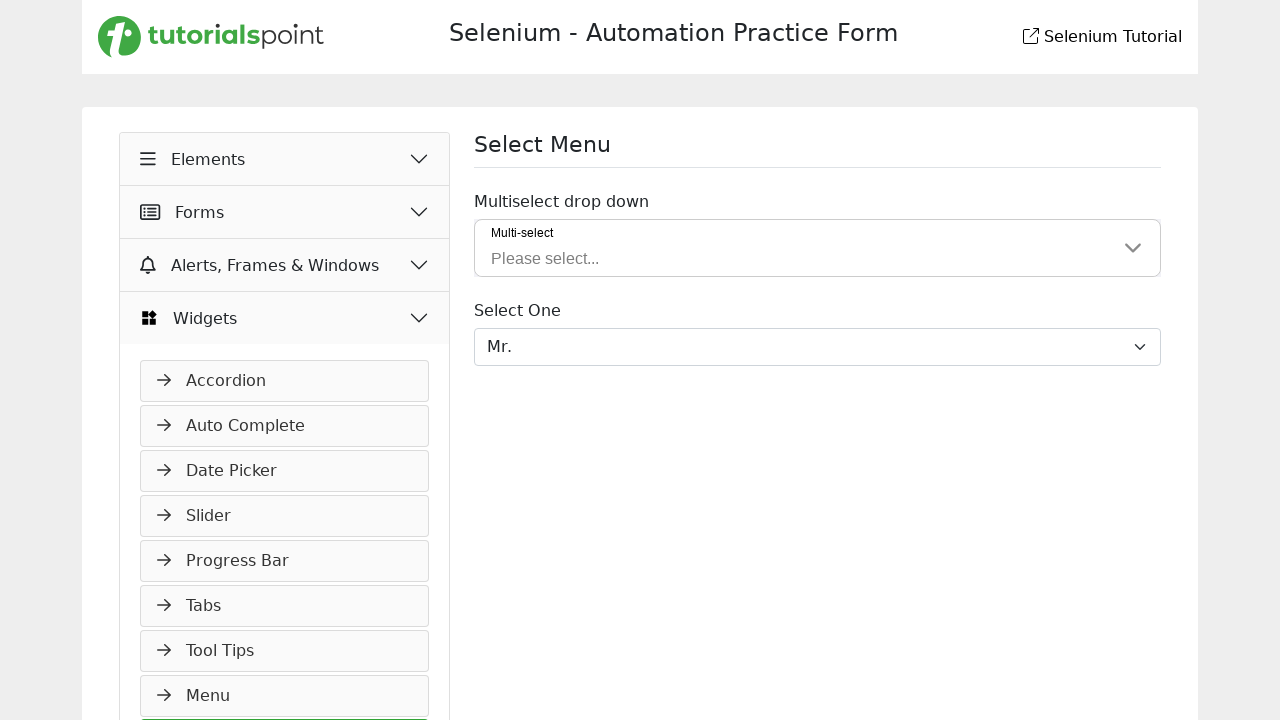